Tests JavaScript alert dialog functionality by triggering an alert, reading its text, and accepting it

Starting URL: https://the-internet.herokuapp.com/javascript_alerts

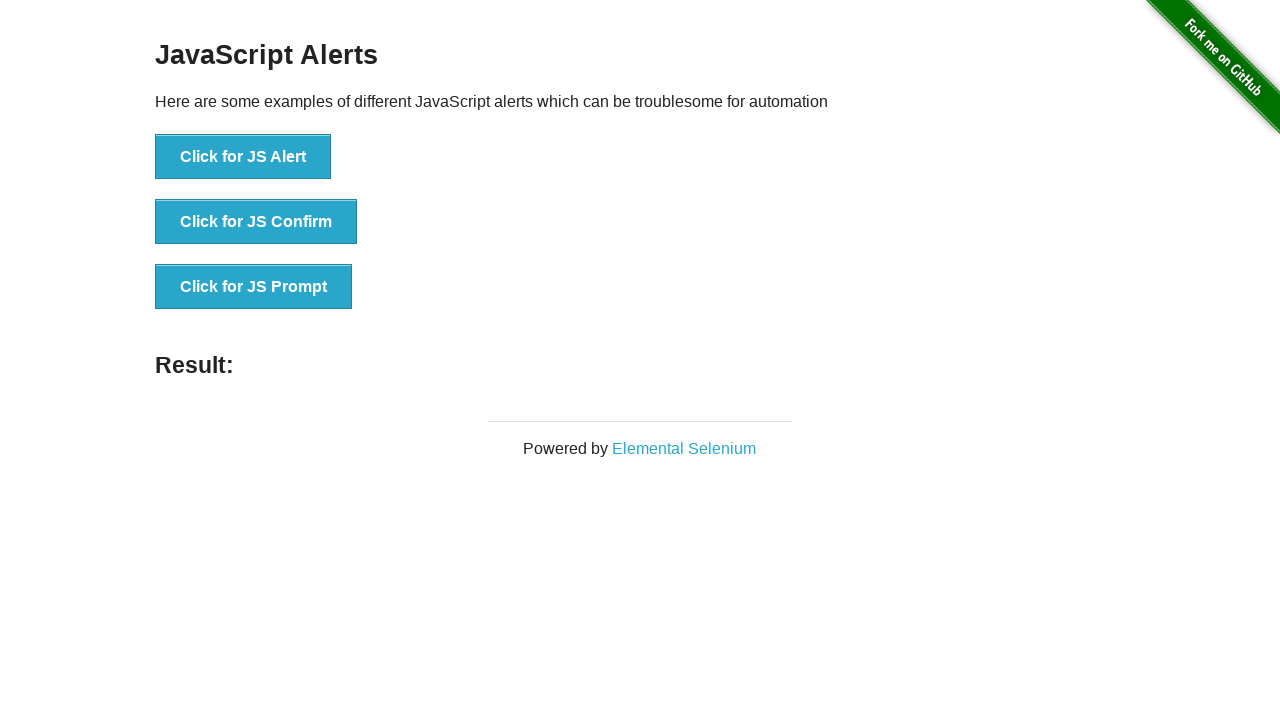

Clicked button to trigger JavaScript alert dialog at (243, 157) on button[onclick='jsAlert()']
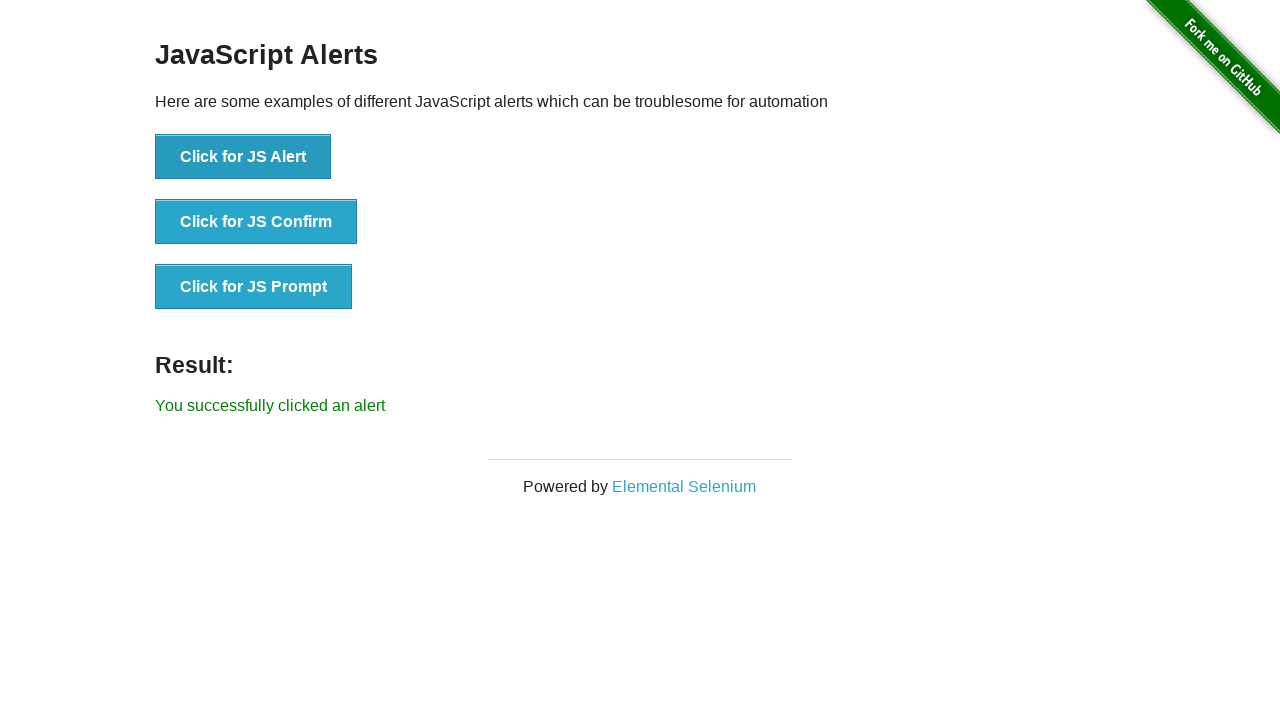

Set up dialog handler to accept alert
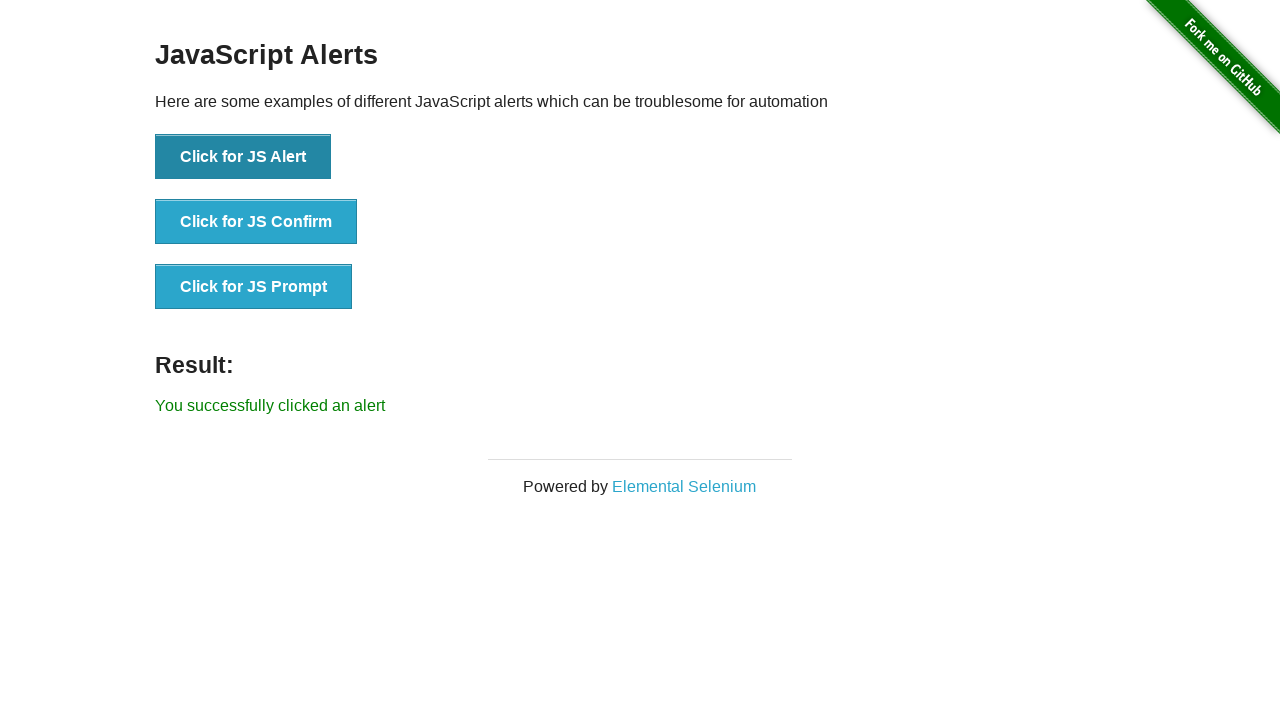

Result element appeared after accepting alert
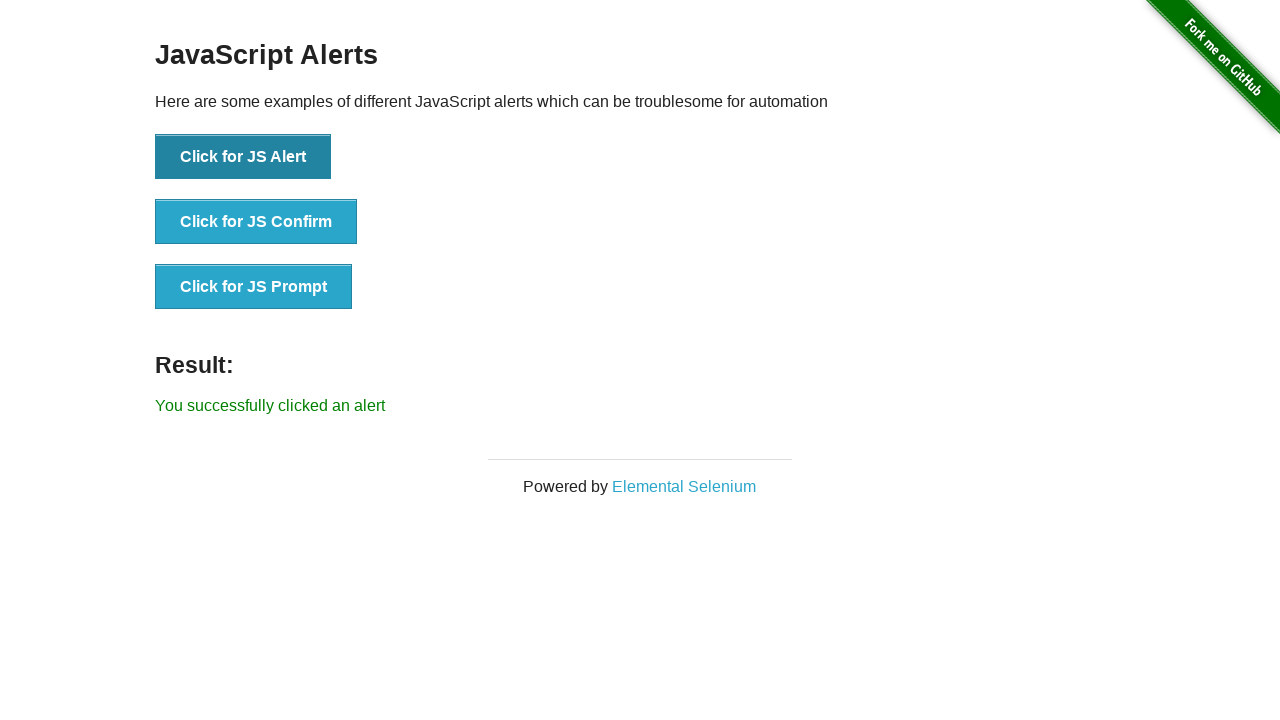

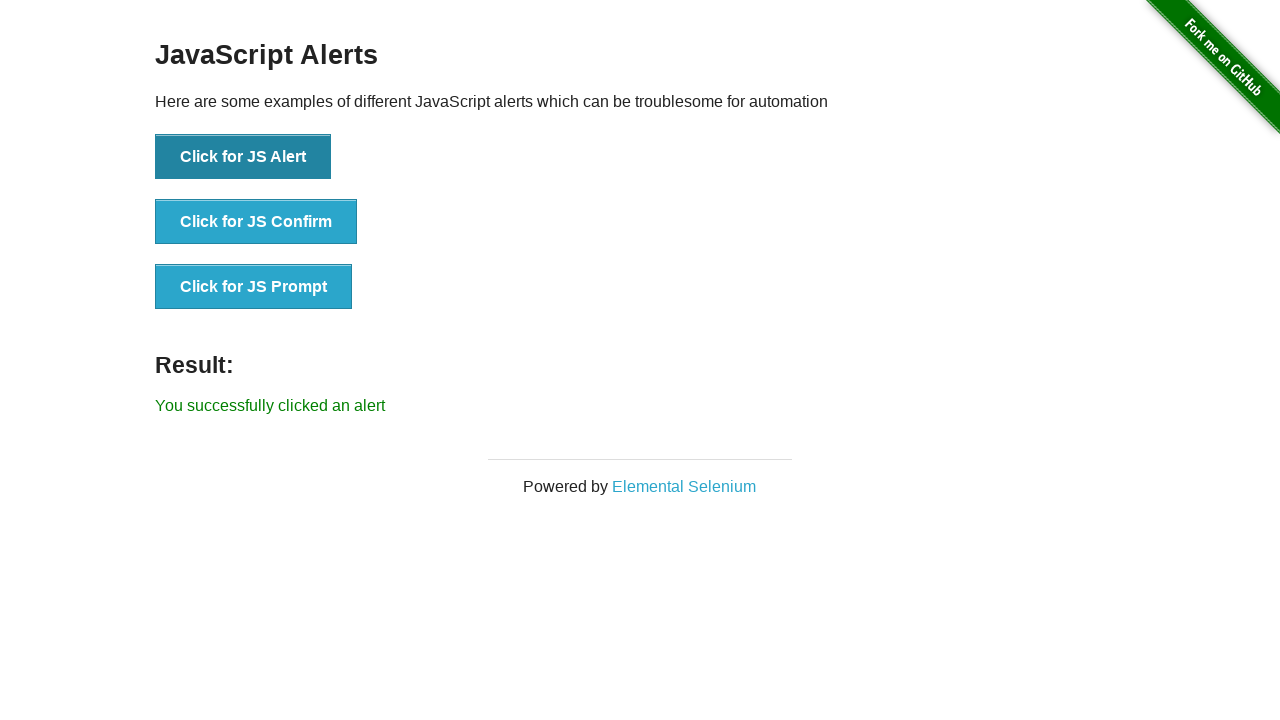